Navigates to Yahoo Transit delay information page and checks for train service status indicators (trouble or normal operation)

Starting URL: https://transit.yahoo.co.jp/diainfo/31/0

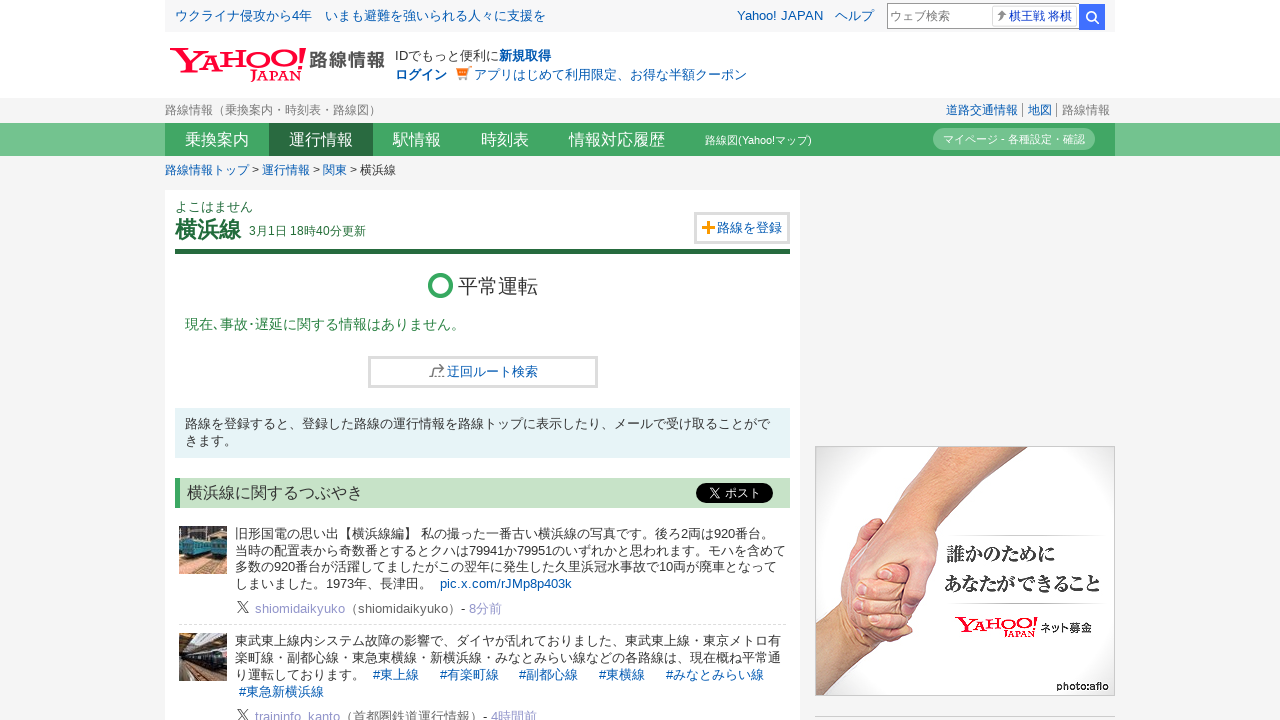

Located trouble status indicators
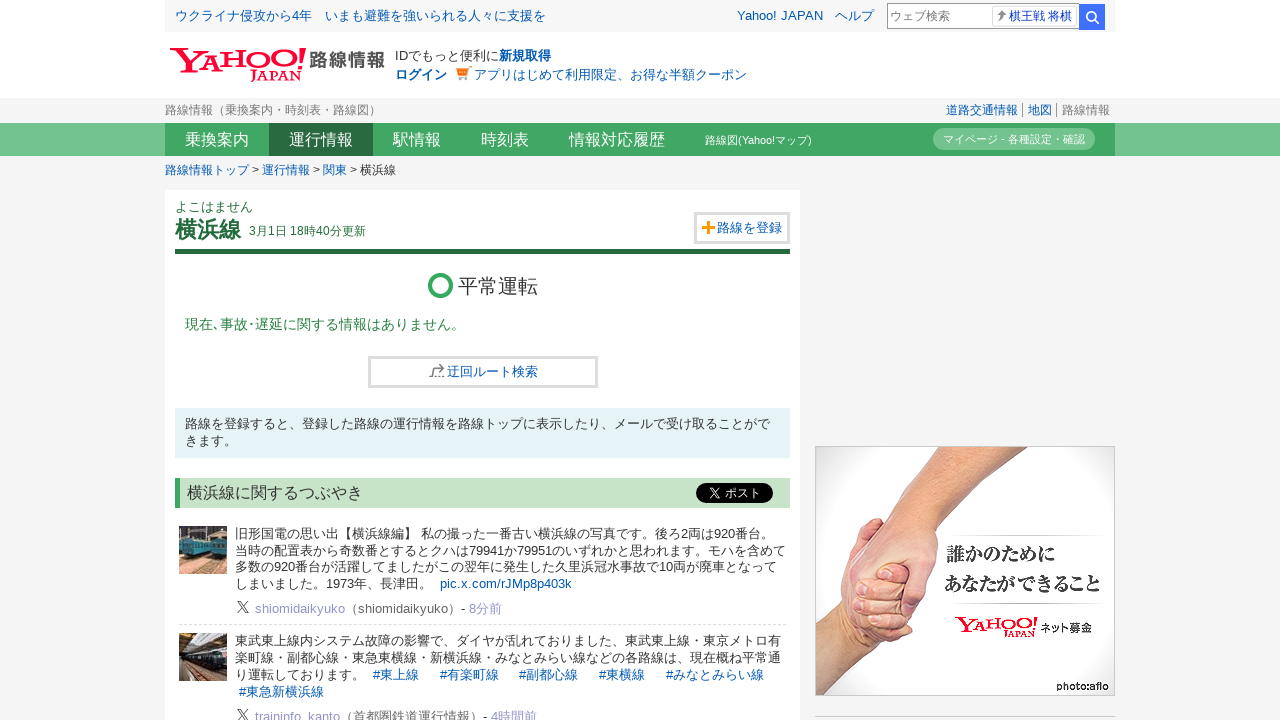

Located normal status indicators
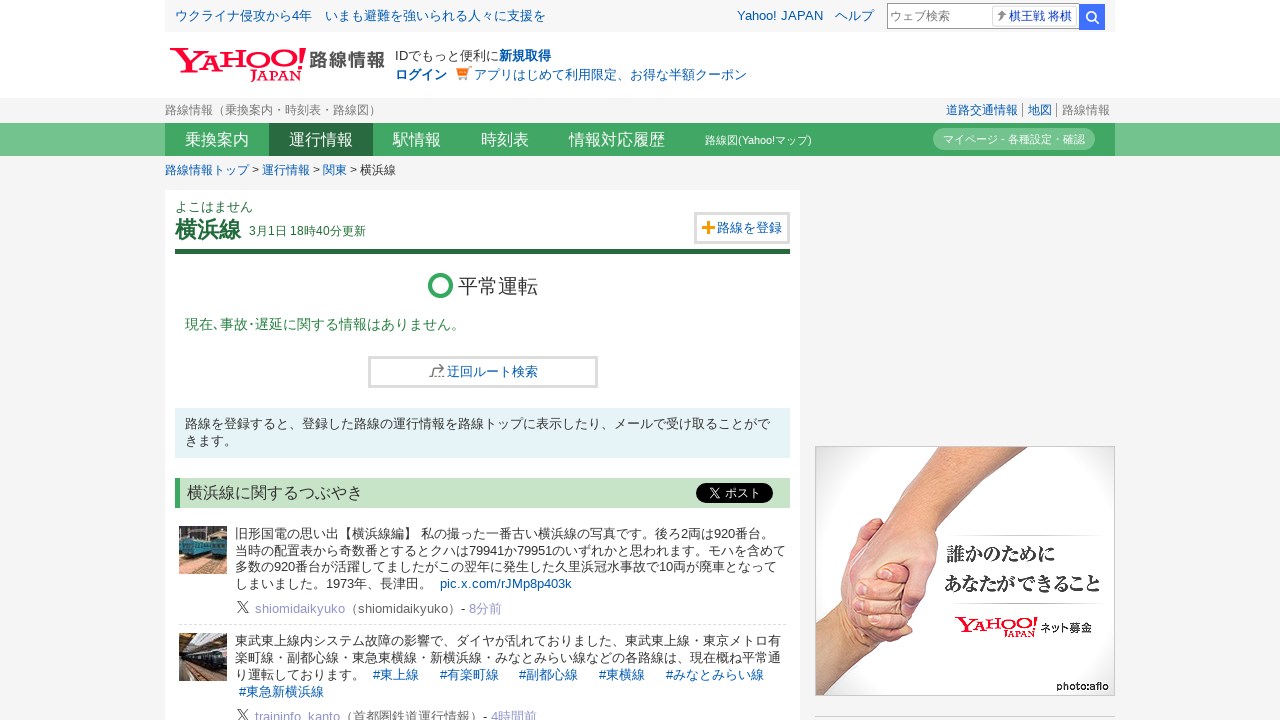

Waited for train service status indicator (trouble or normal) to appear on initial page
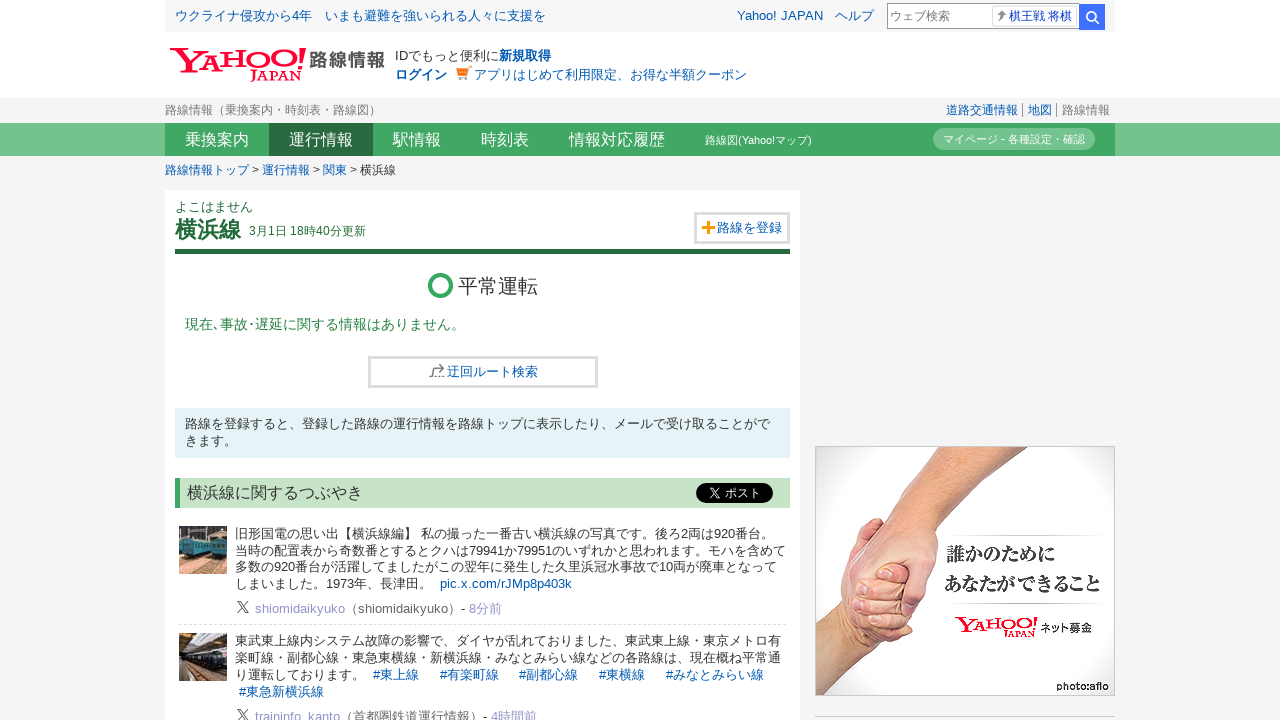

Navigated to second train line delay information page (line 38)
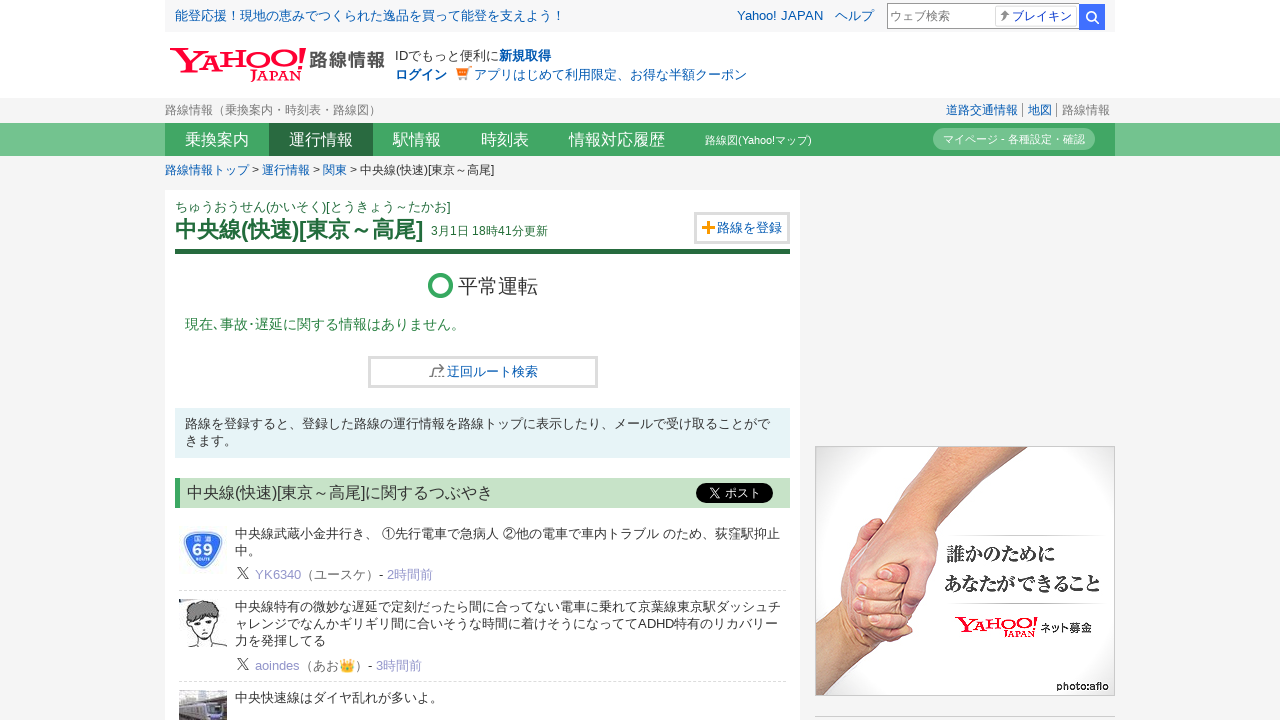

Waited for train service status indicator on second page to appear
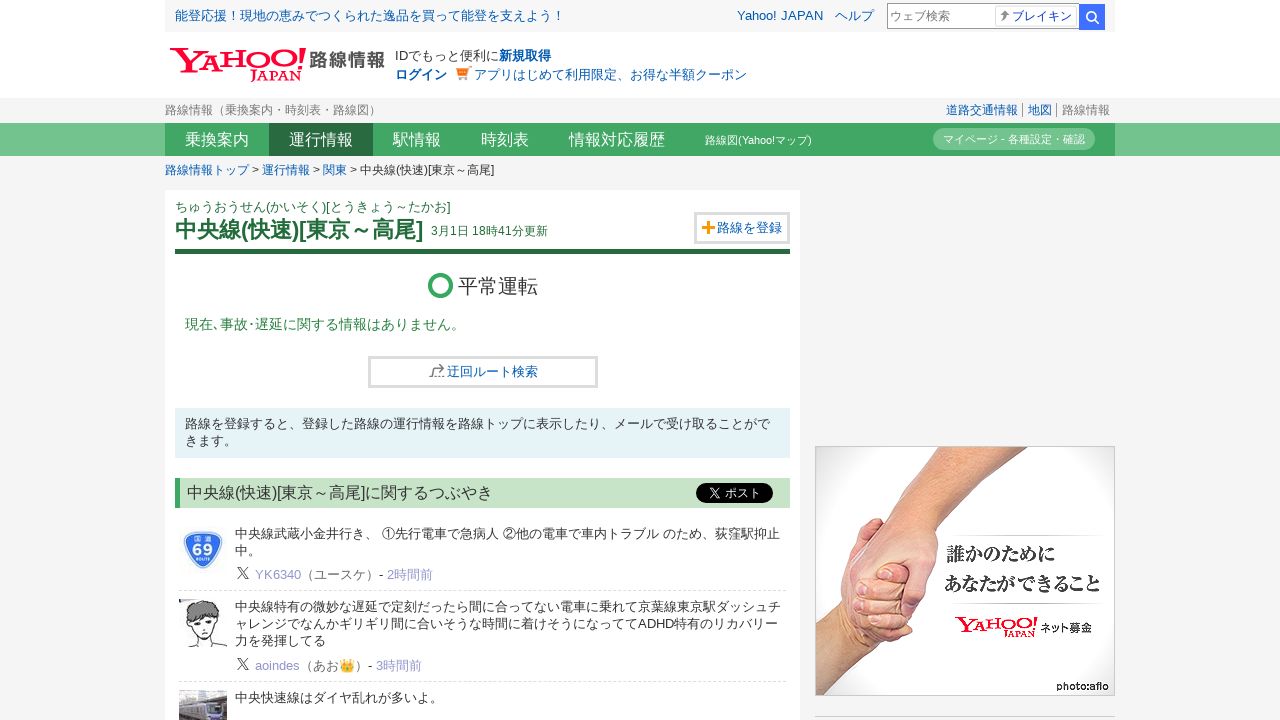

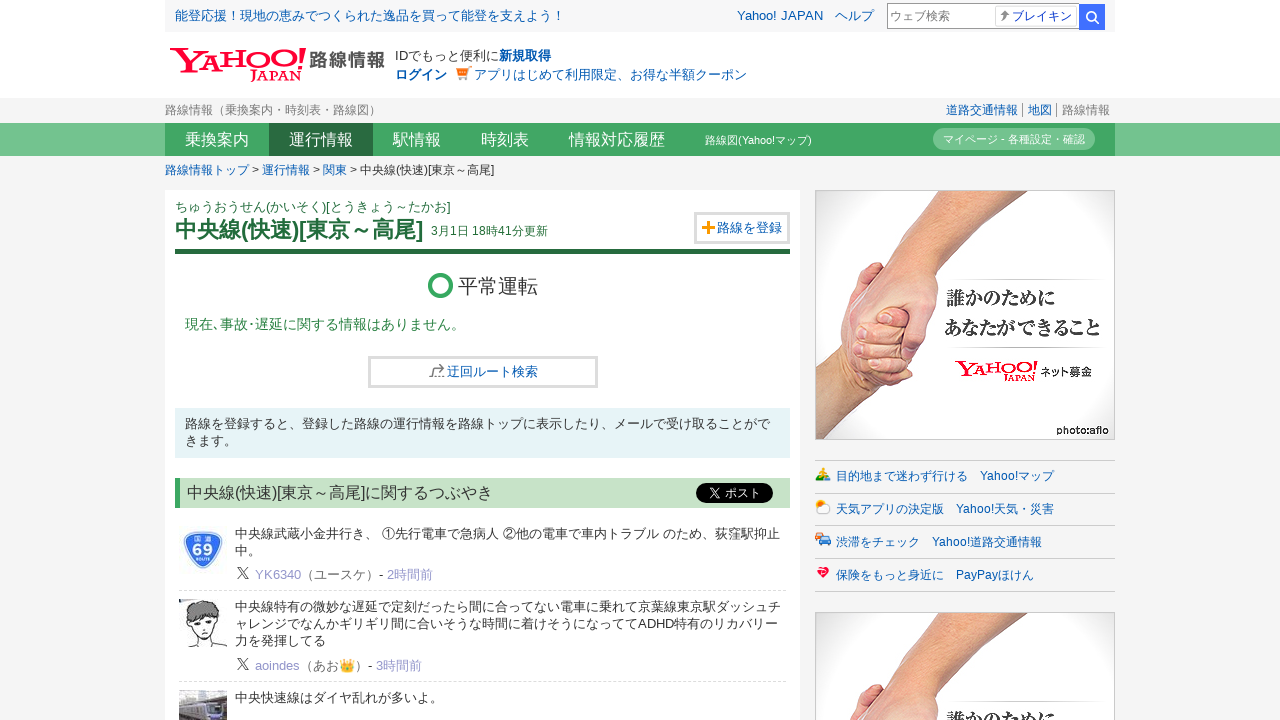